Tests a custom dropdown (non-select element) by clicking to open it and selecting the "Mr." option from the dropdown list.

Starting URL: https://demoqa.com/select-menu

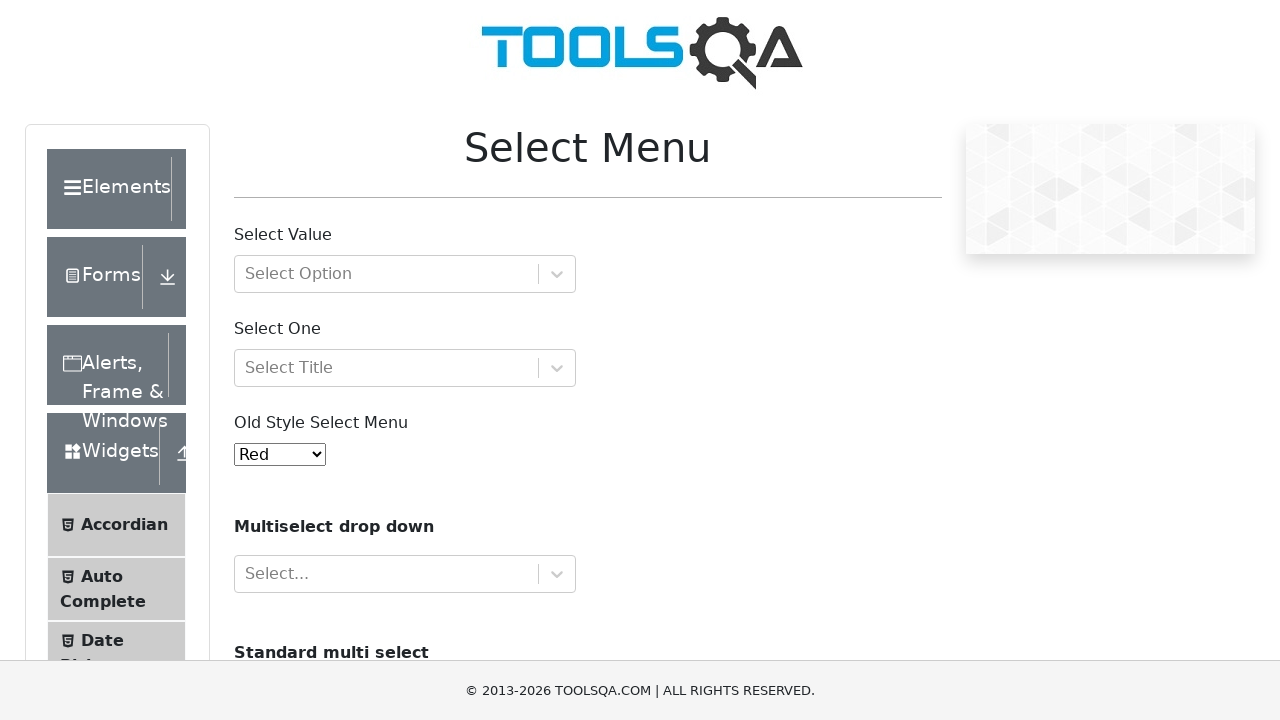

Clicked on the 'Select One' dropdown to open it at (405, 368) on div#selectOne
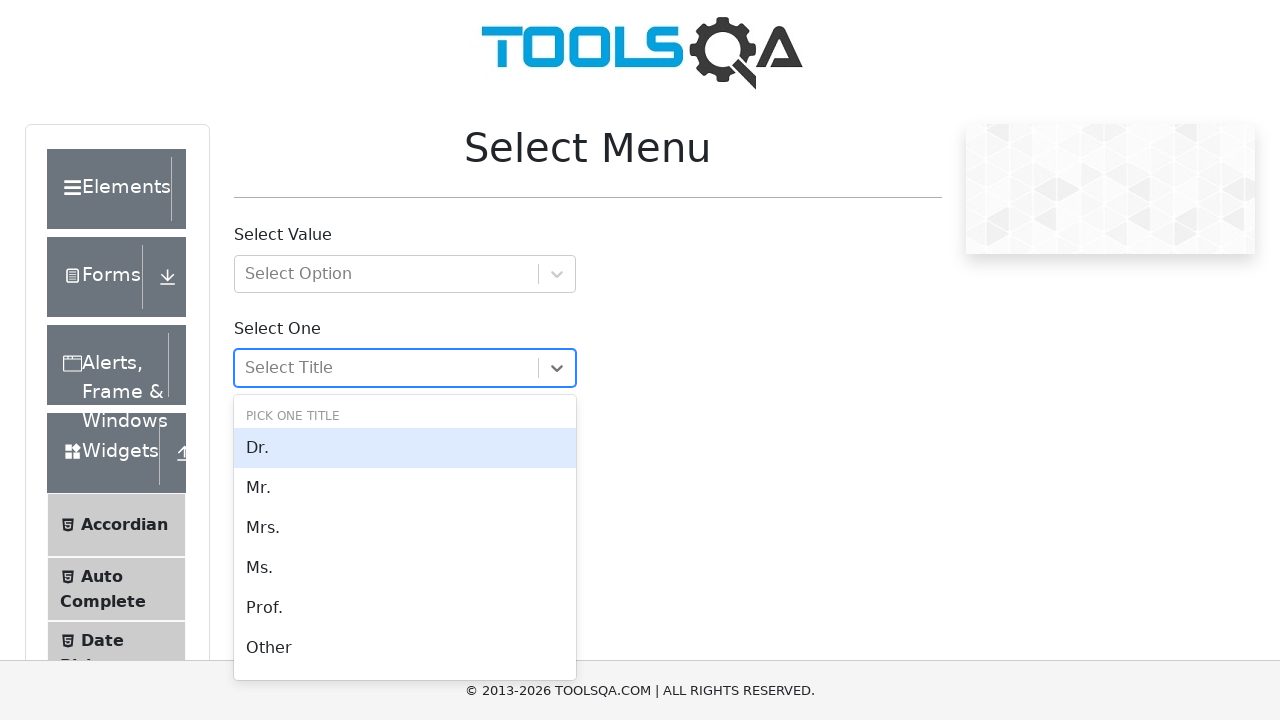

Dropdown options loaded and 'Mr.' option is visible
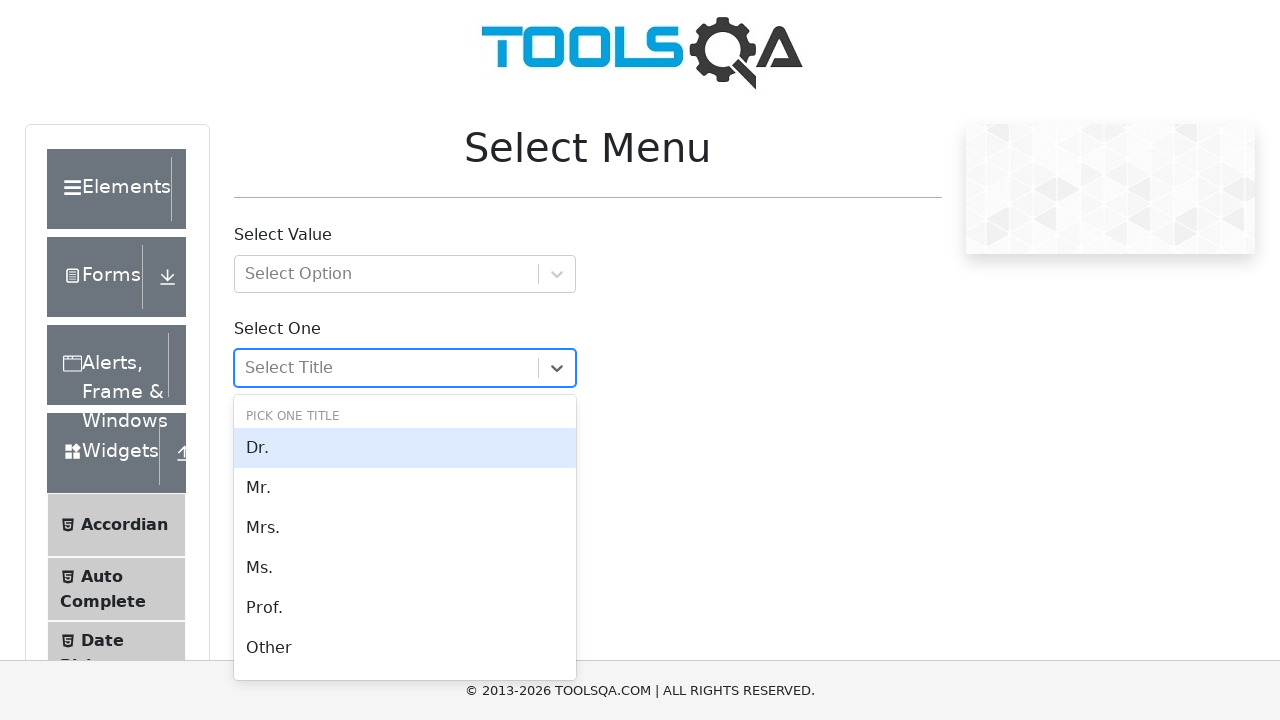

Clicked 'Mr.' option from the dropdown list at (405, 488) on div:text('Mr.')
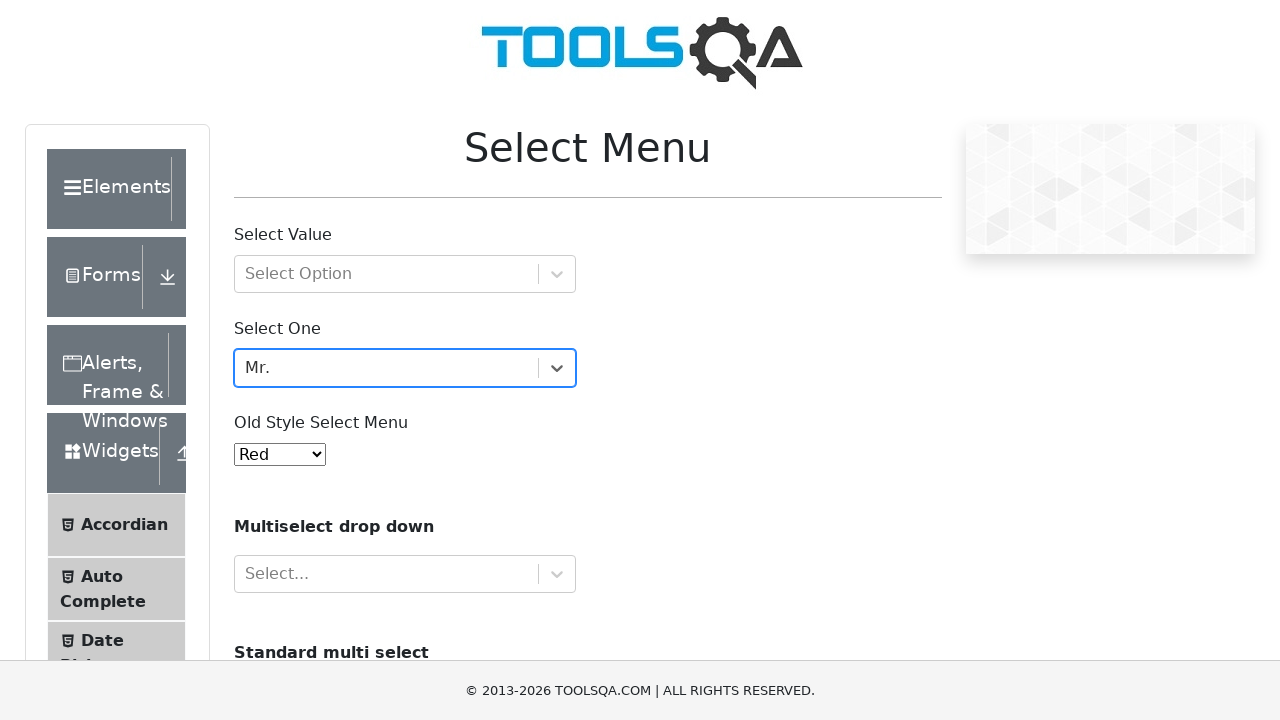

Waited for selection to be processed
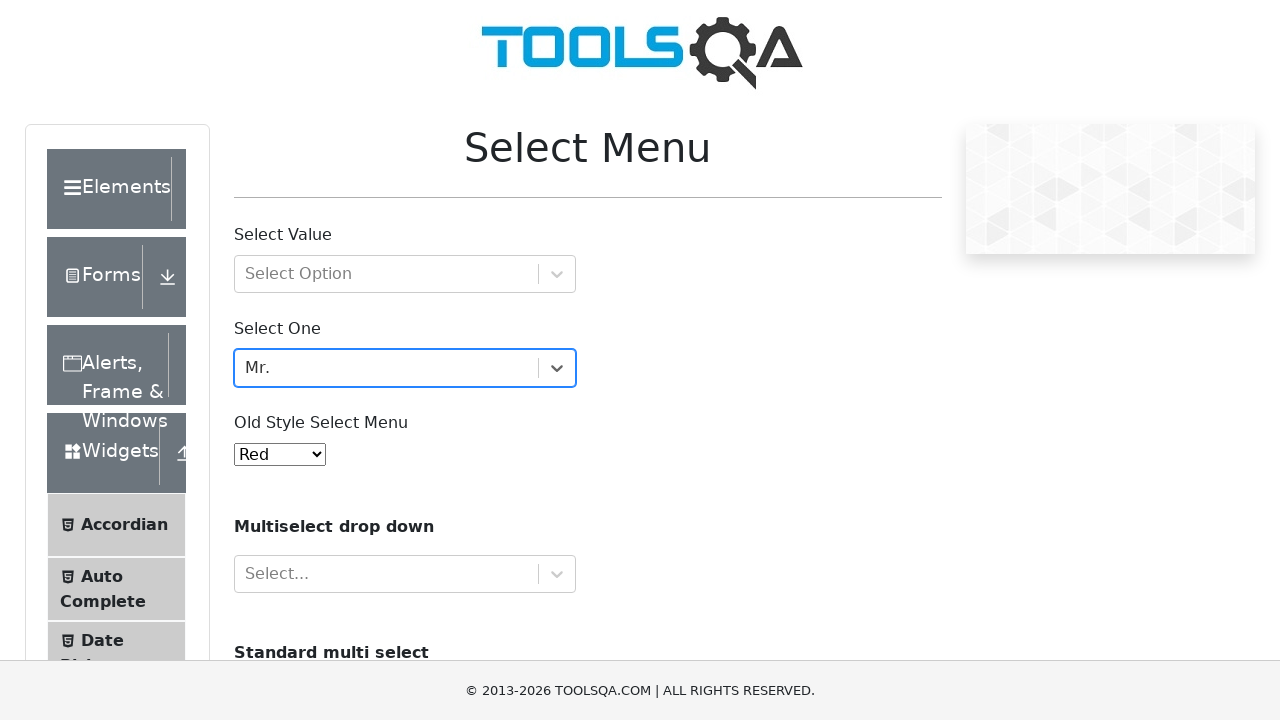

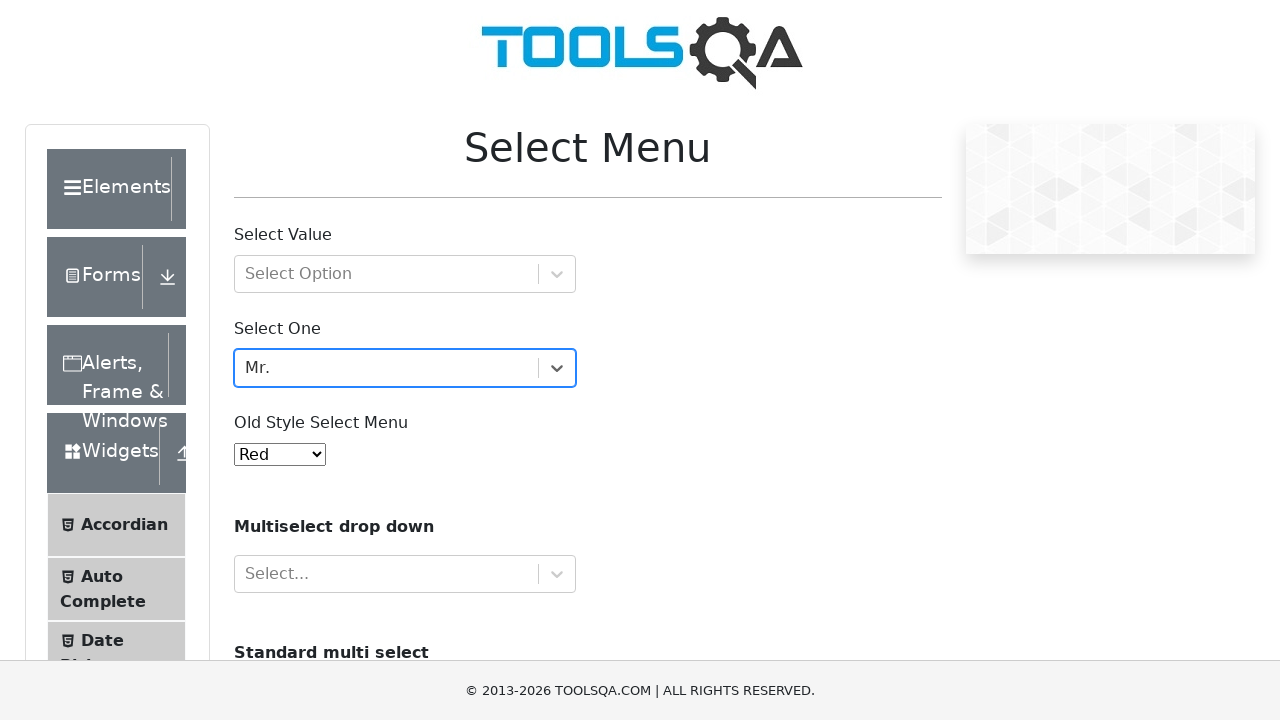